Tests Class Attribute page by clicking a link, handling a dialog, and clicking a button identified by class attributes

Starting URL: http://uitestingplayground.com/

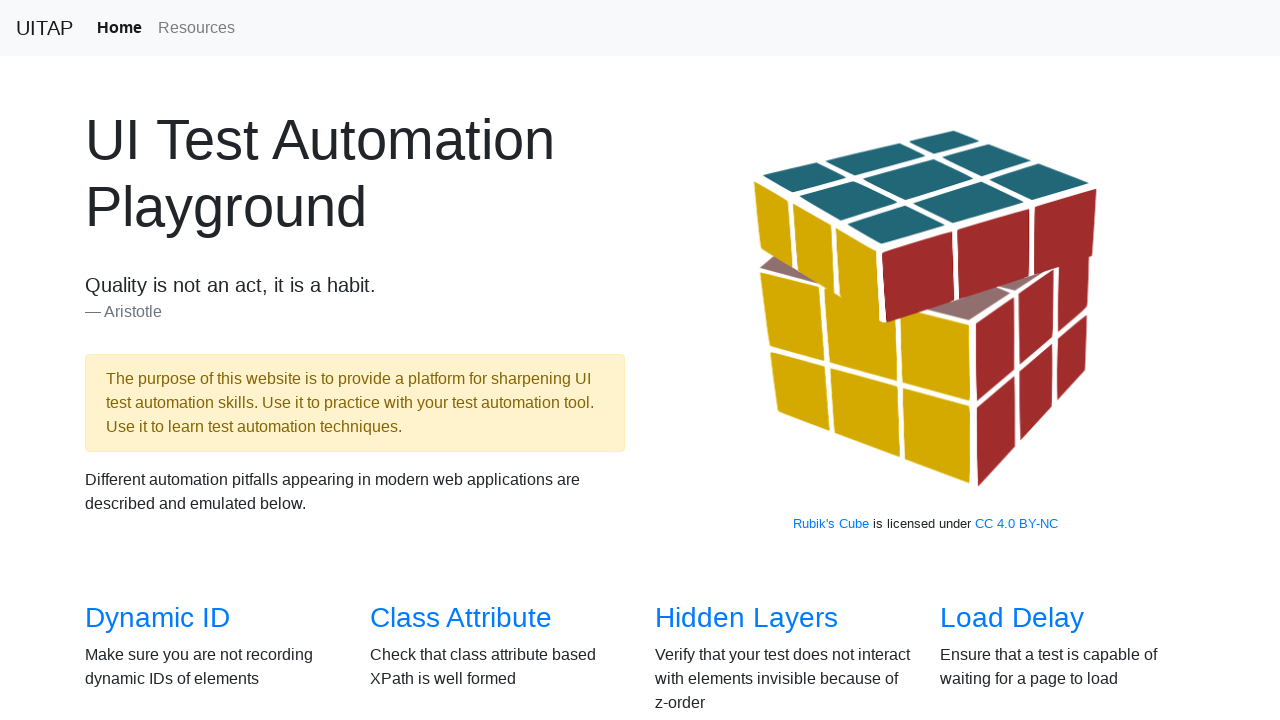

Clicked on Class Attribute link at (461, 618) on text="Class Attribute"
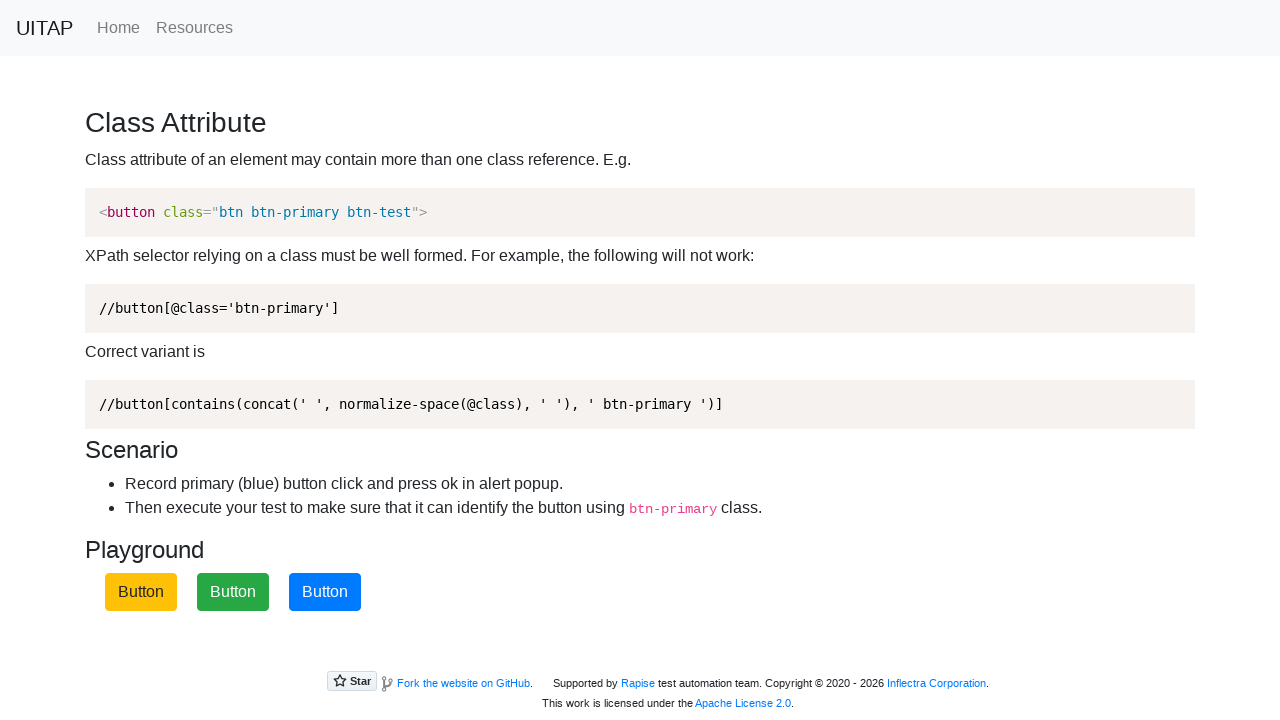

Dialog handler set up to accept alerts
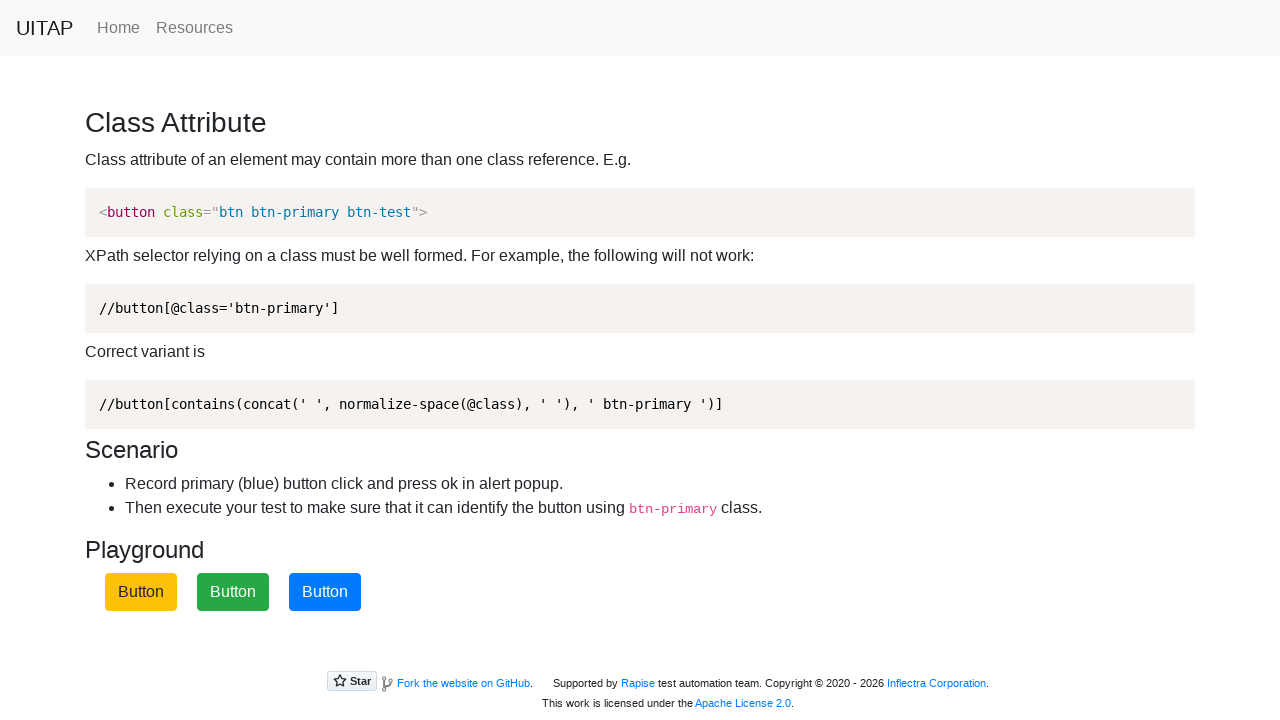

Waited for page to load
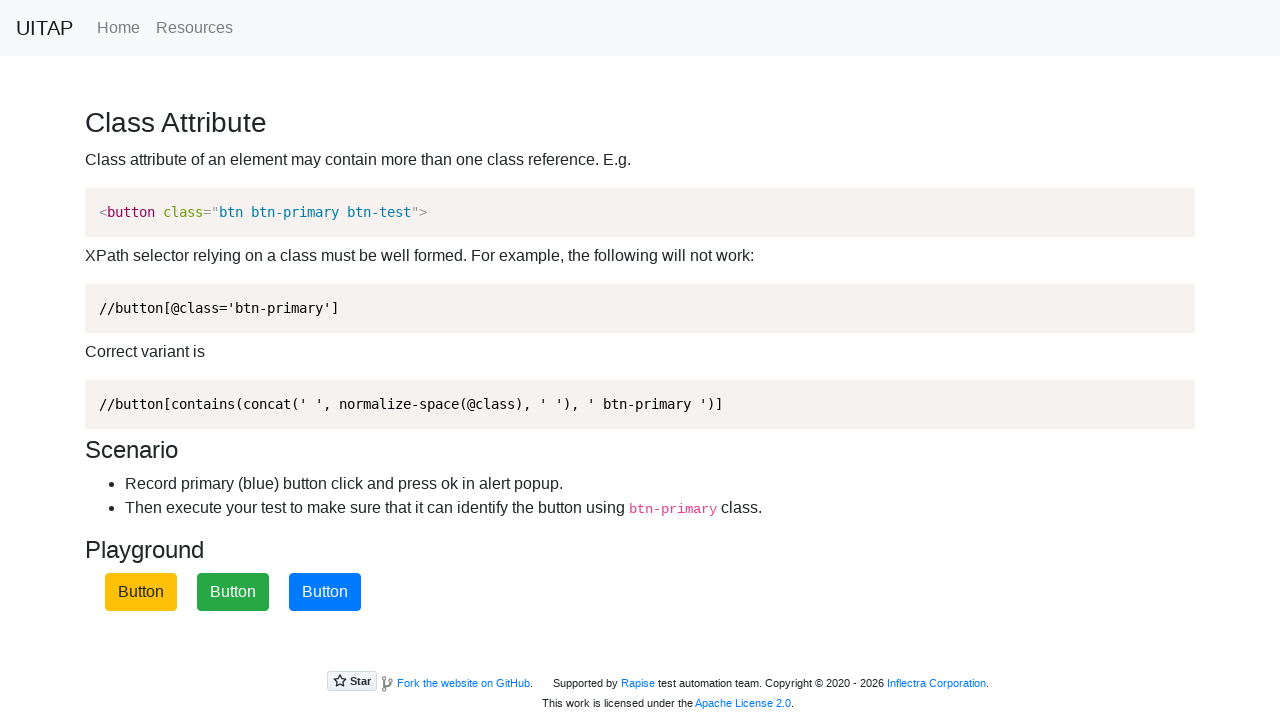

Clicked button with class attributes 'btn class1' at (141, 592) on xpath=//button[contains(@class,'btn class1')]
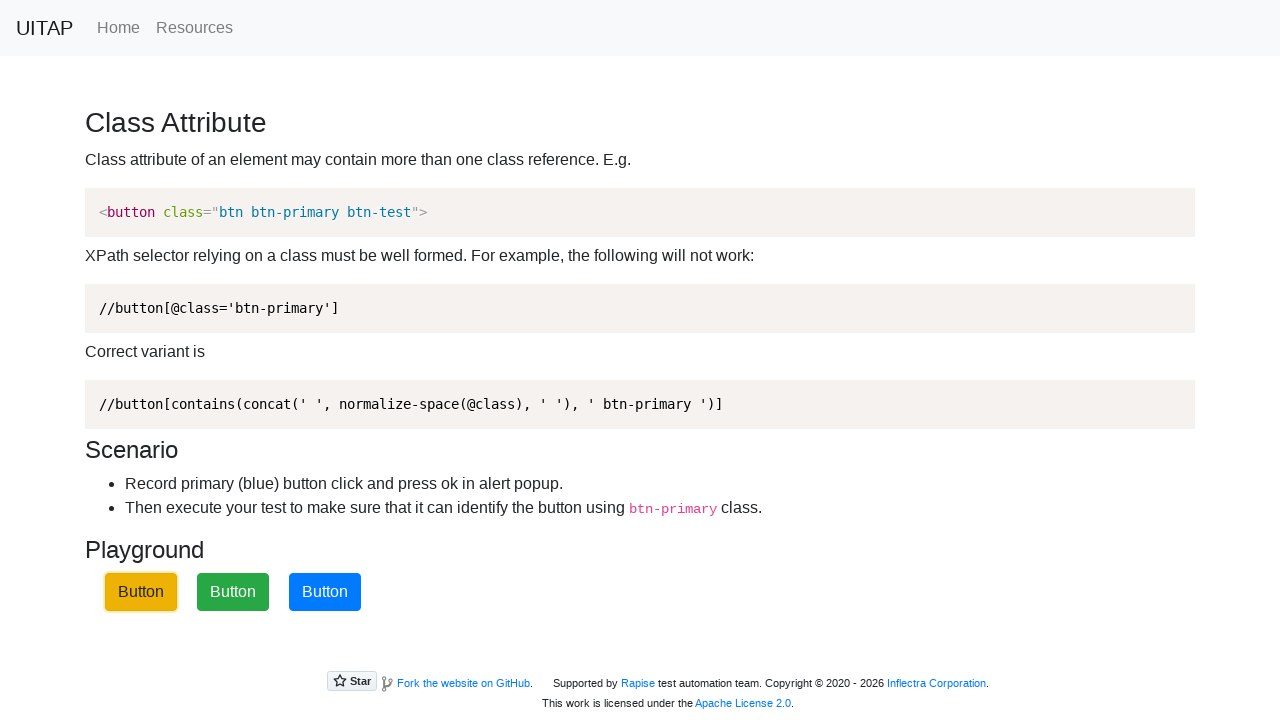

Retrieved count of buttons with 'Button' text
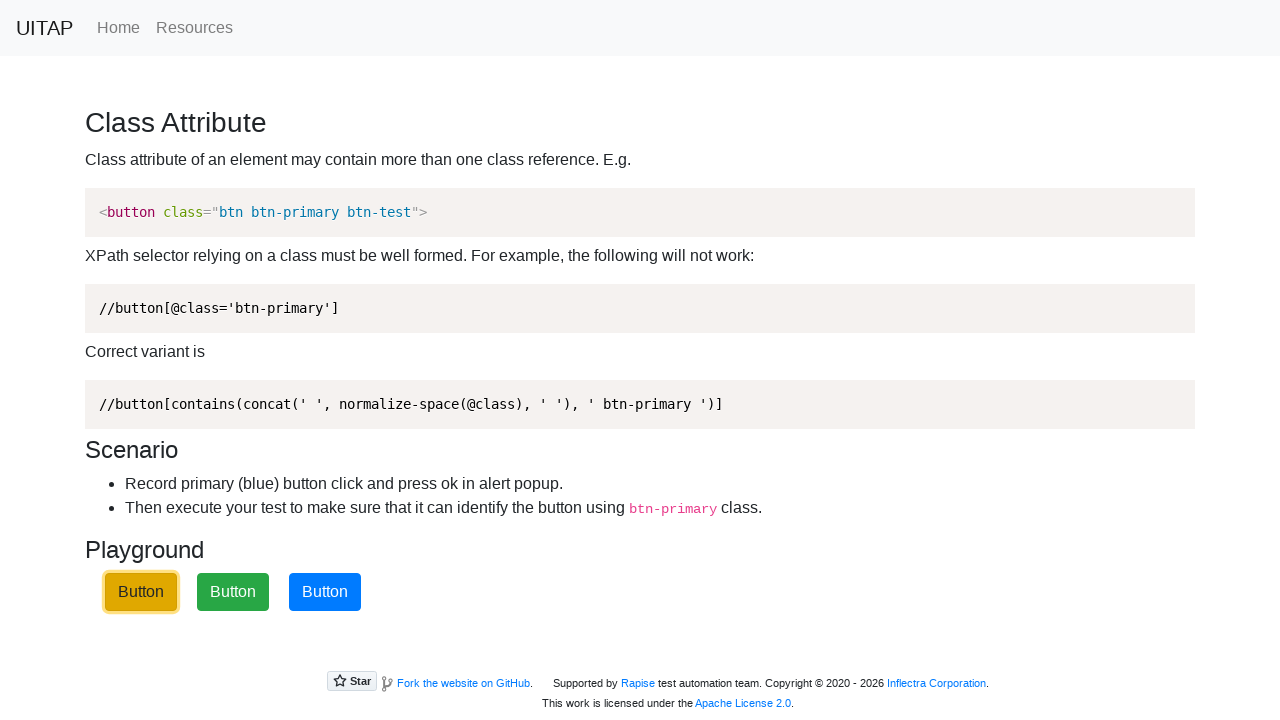

Asserted that button count equals 3
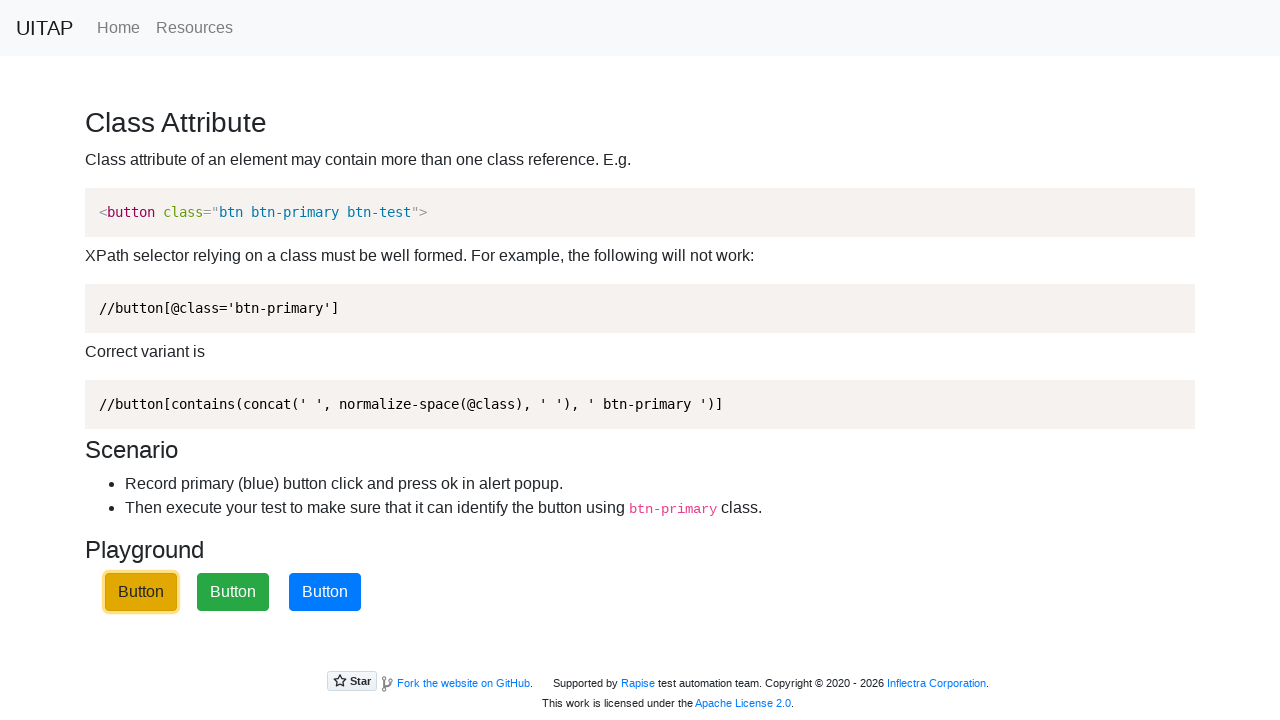

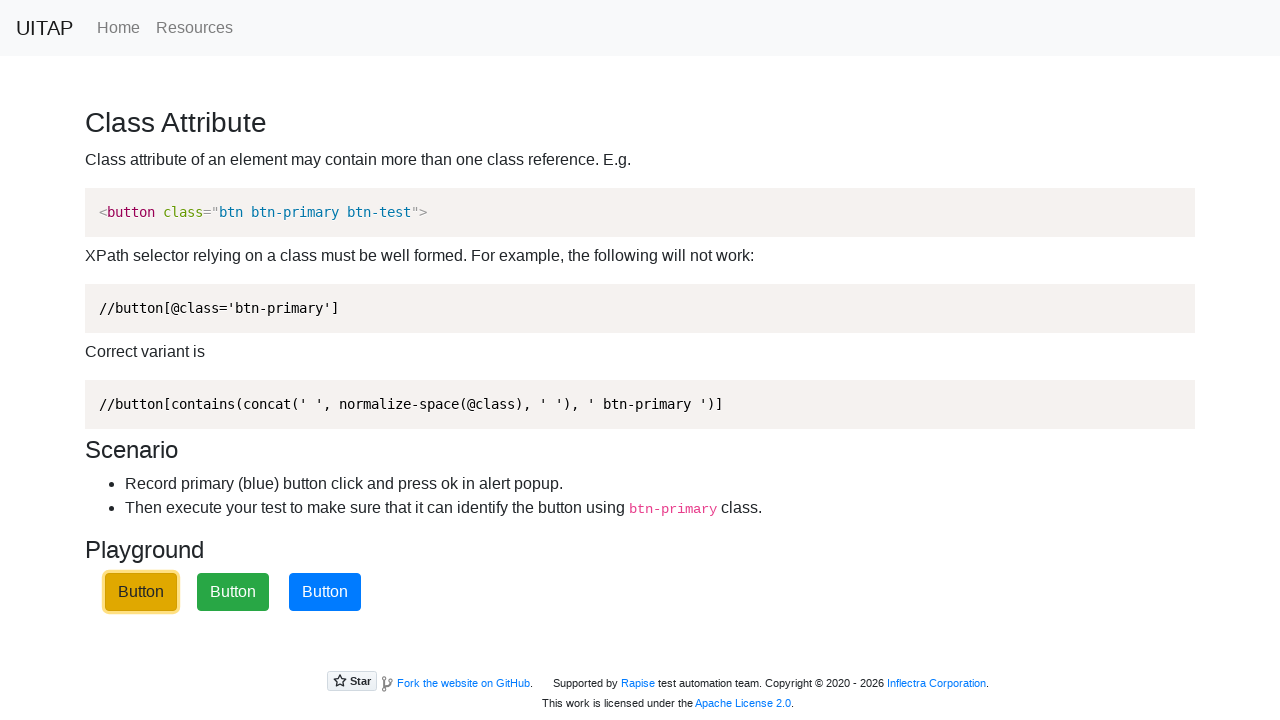